Tests a math quiz page by reading two numbers from the page, calculating their sum, selecting the answer from a dropdown menu, and clicking the submit button.

Starting URL: http://suninjuly.github.io/selects1.html

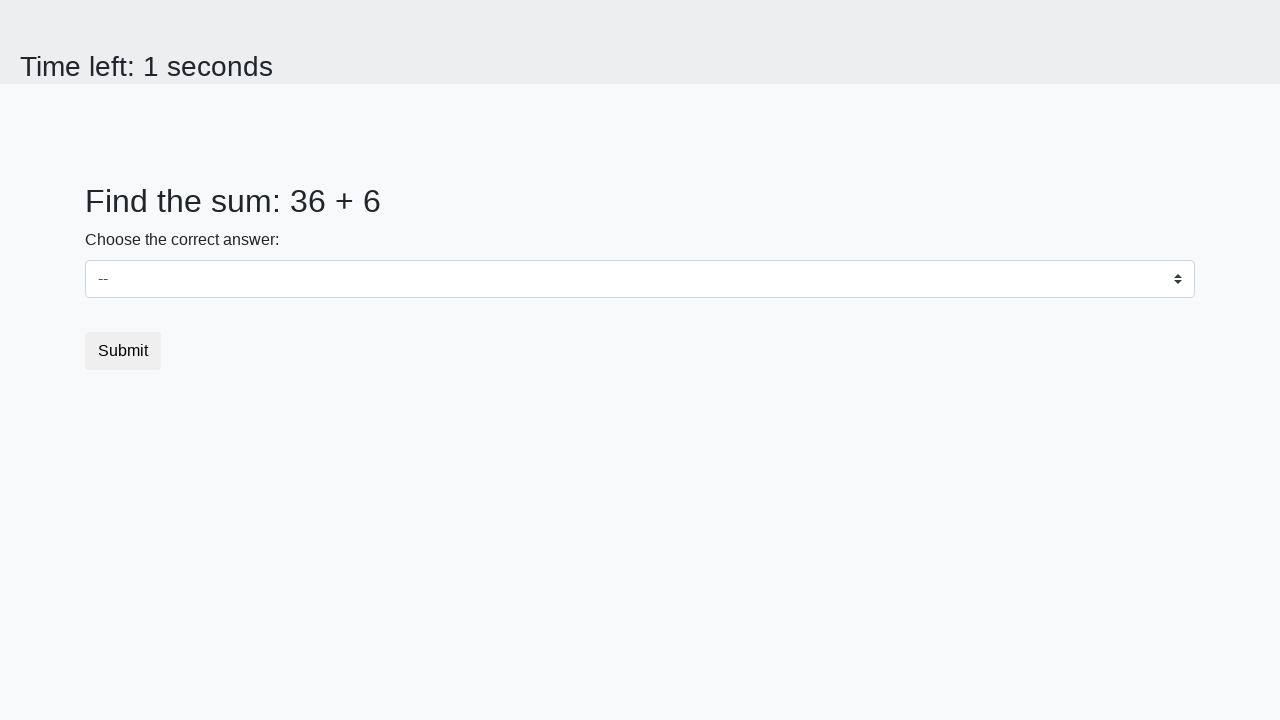

Located first number element (#num1)
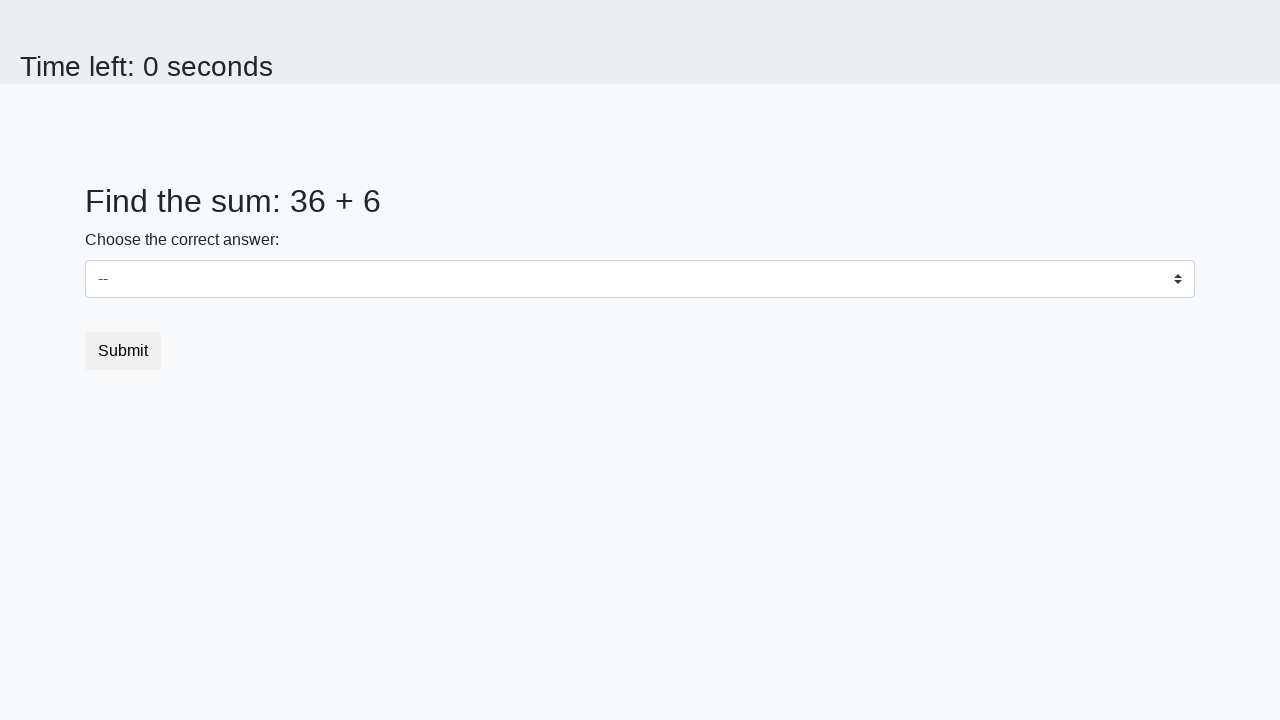

Located second number element (#num2)
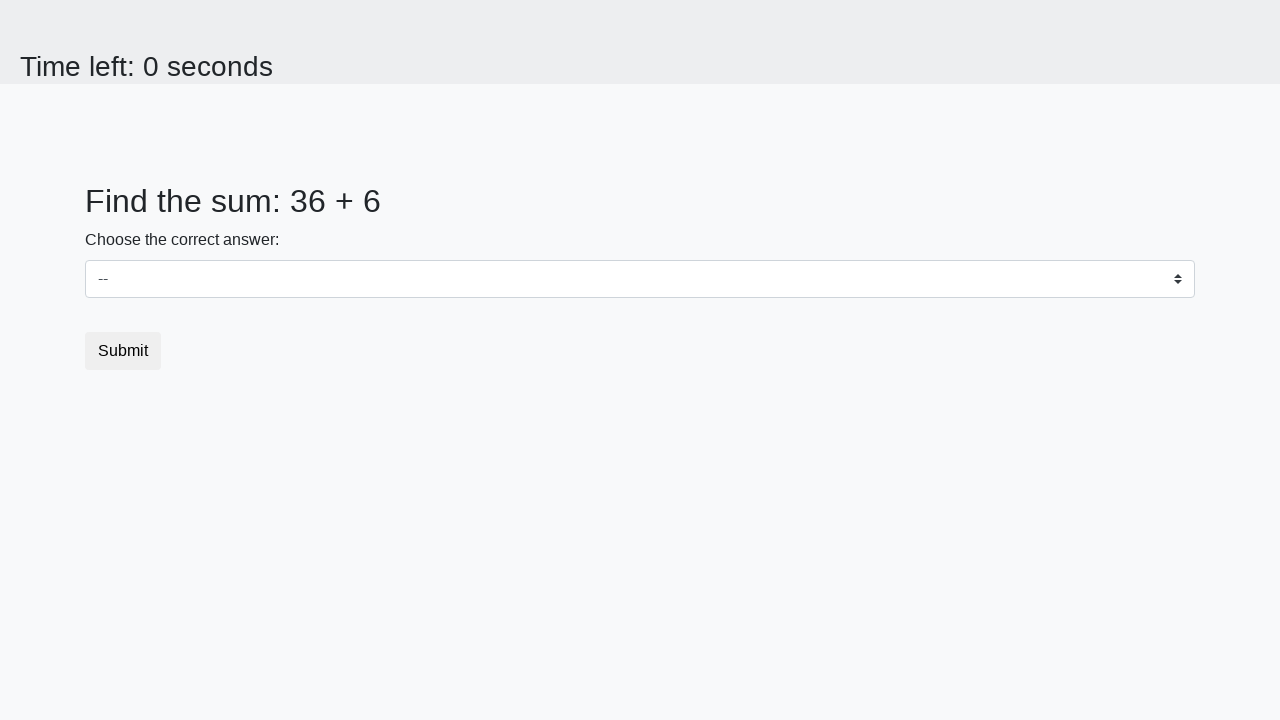

Read first number: 36
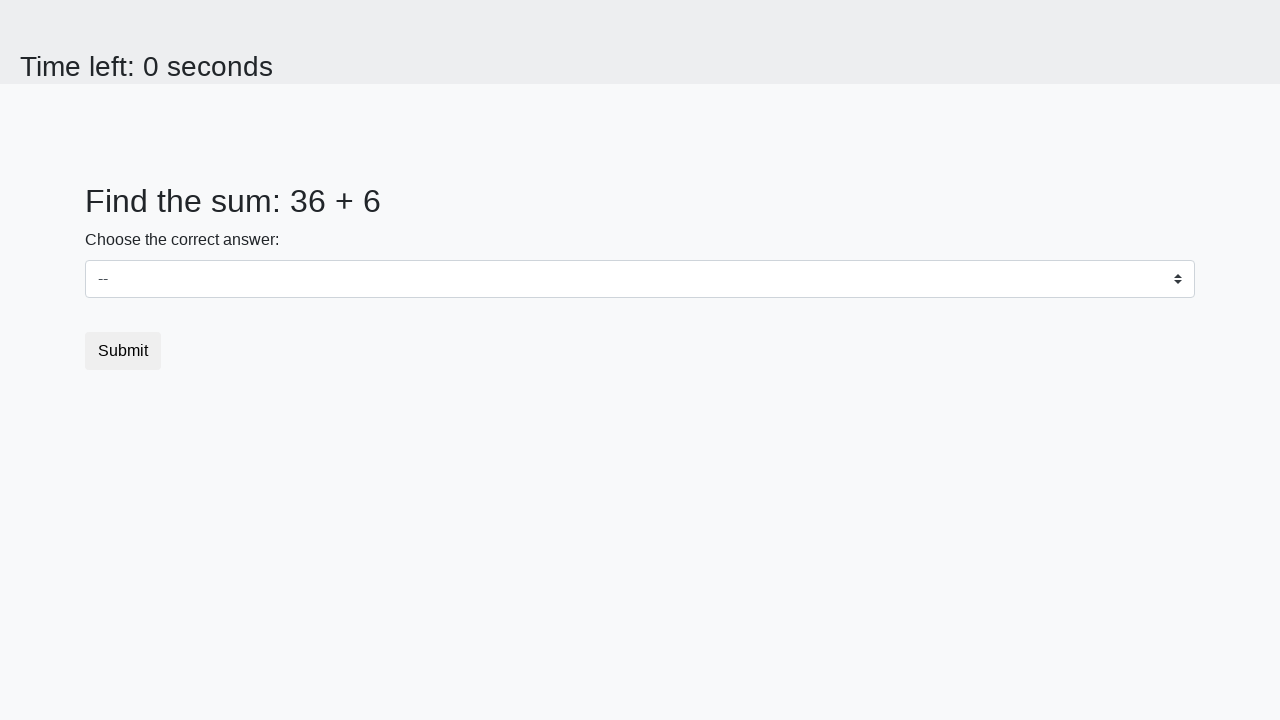

Read second number: 6
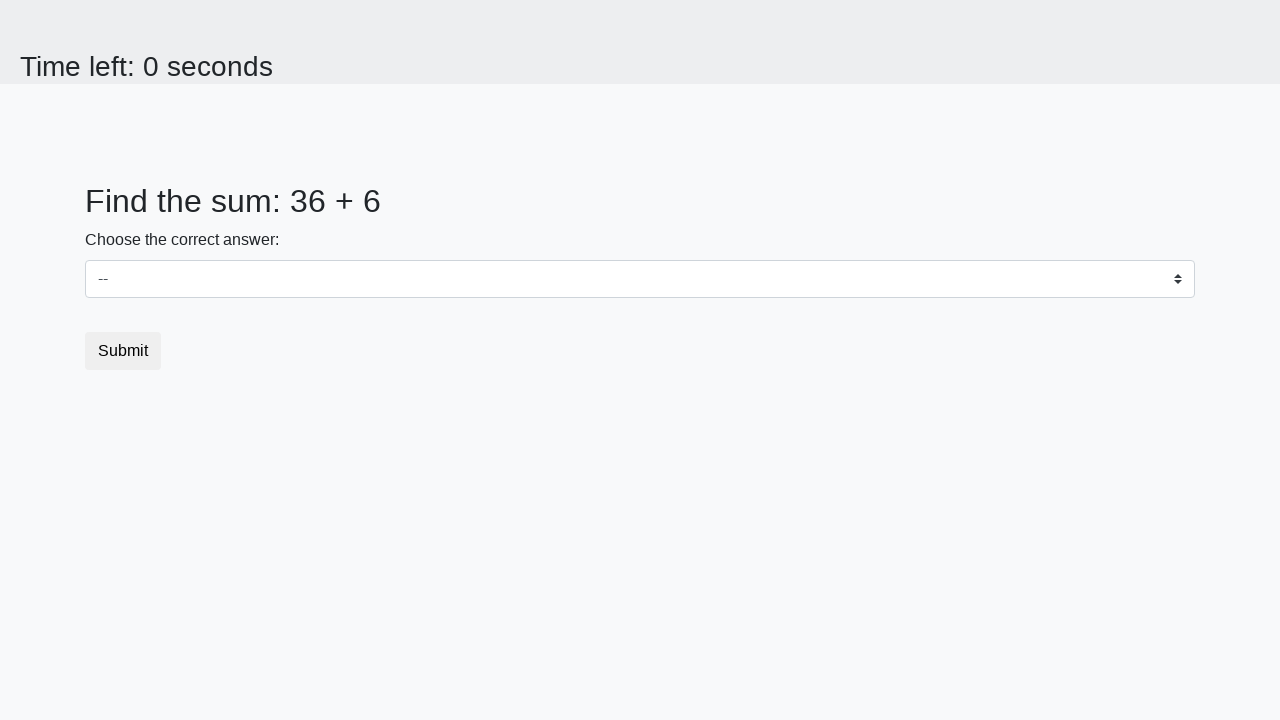

Calculated sum: 36 + 6 = 42
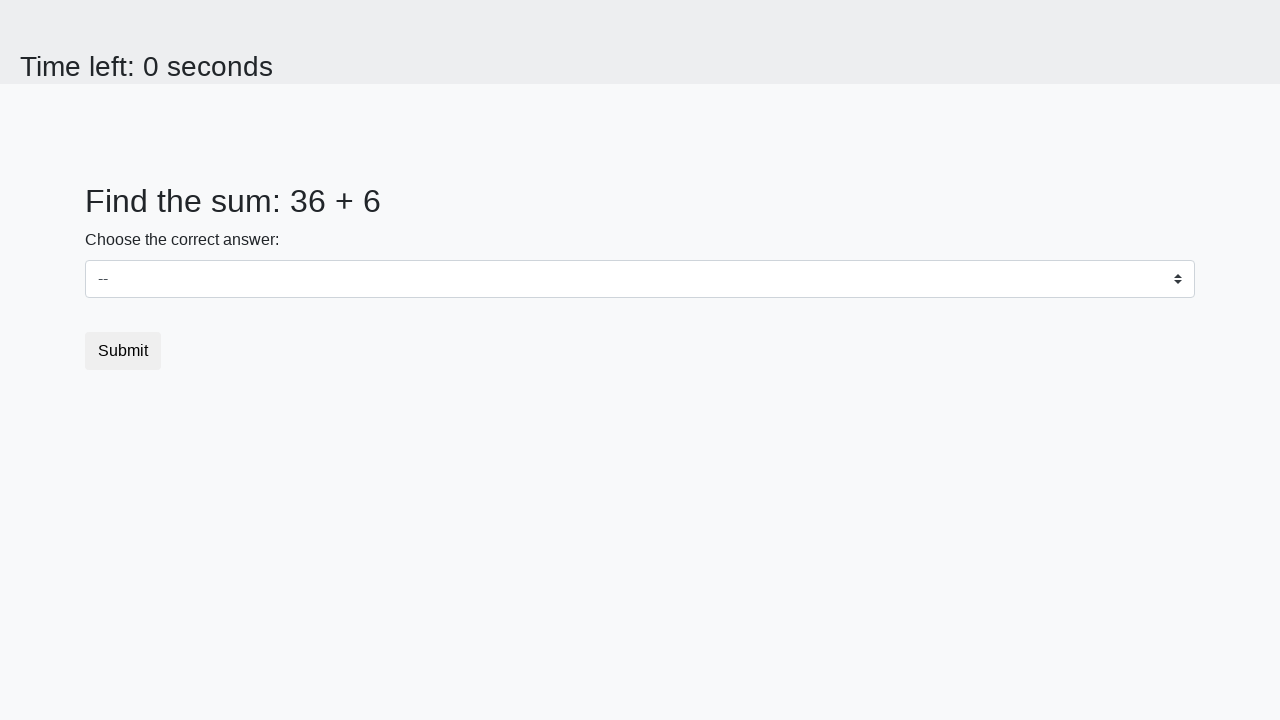

Selected answer '42' from dropdown menu on #dropdown
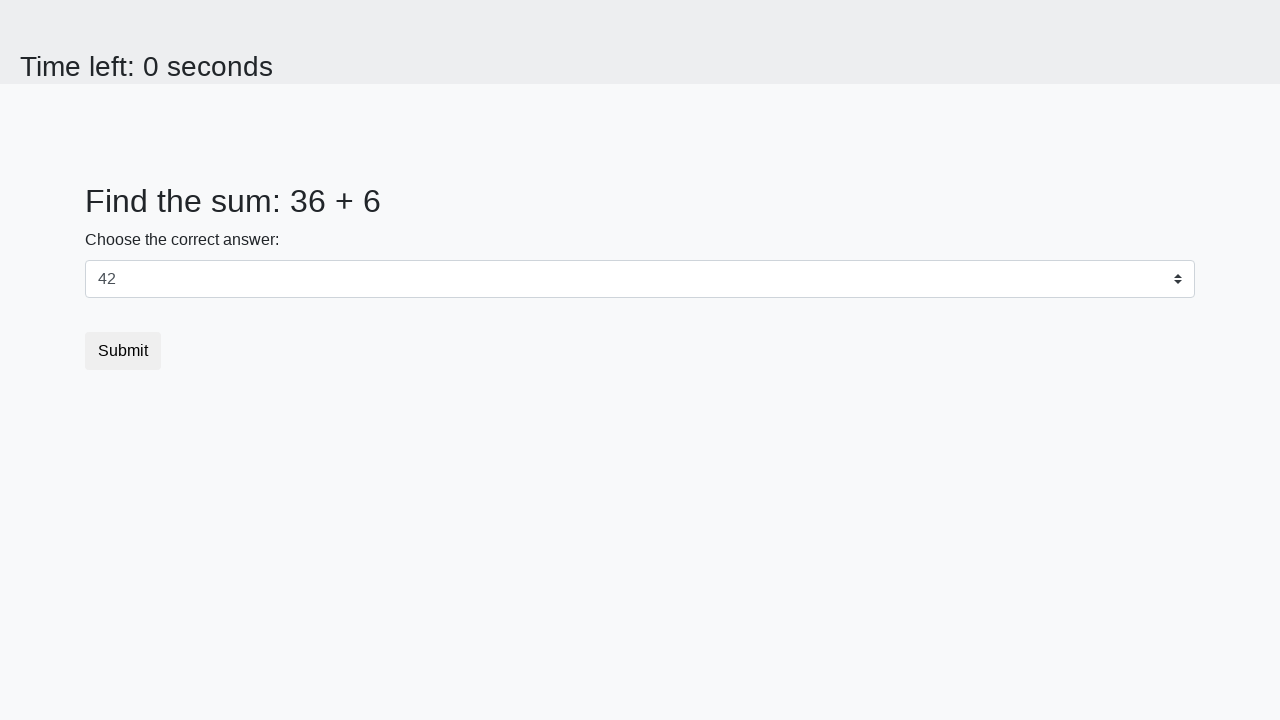

Clicked submit button at (123, 351) on .btn
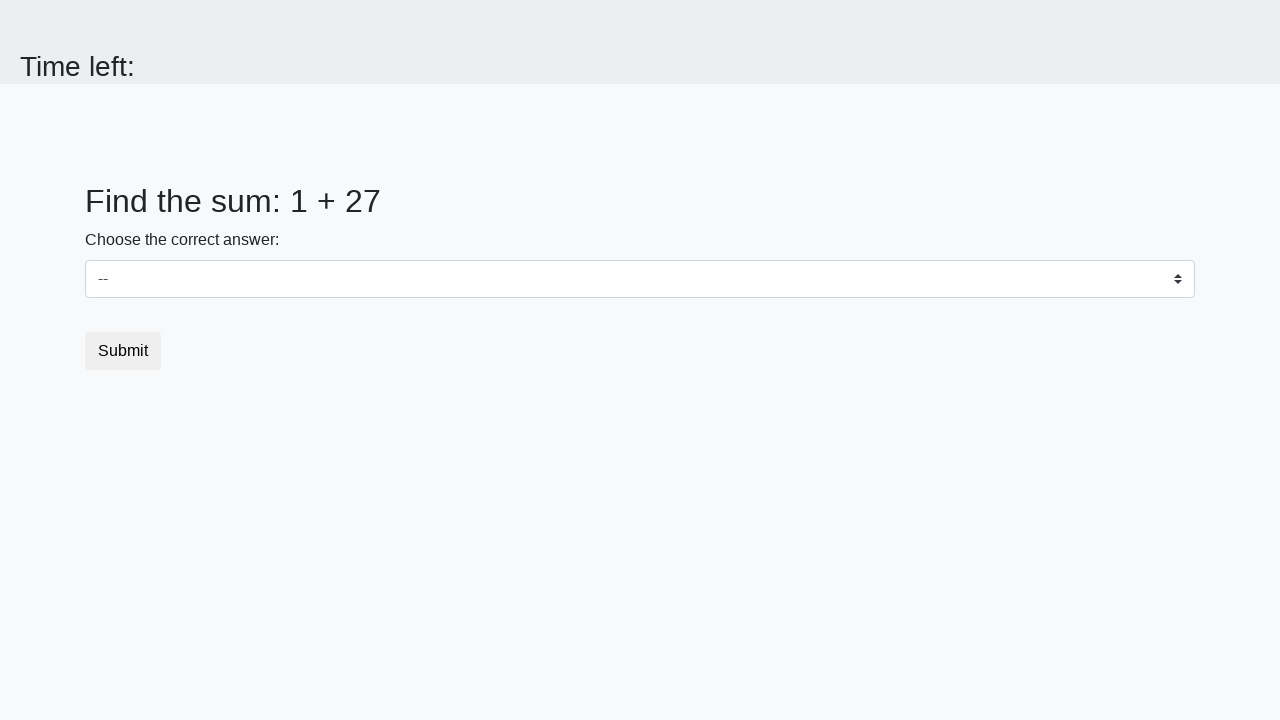

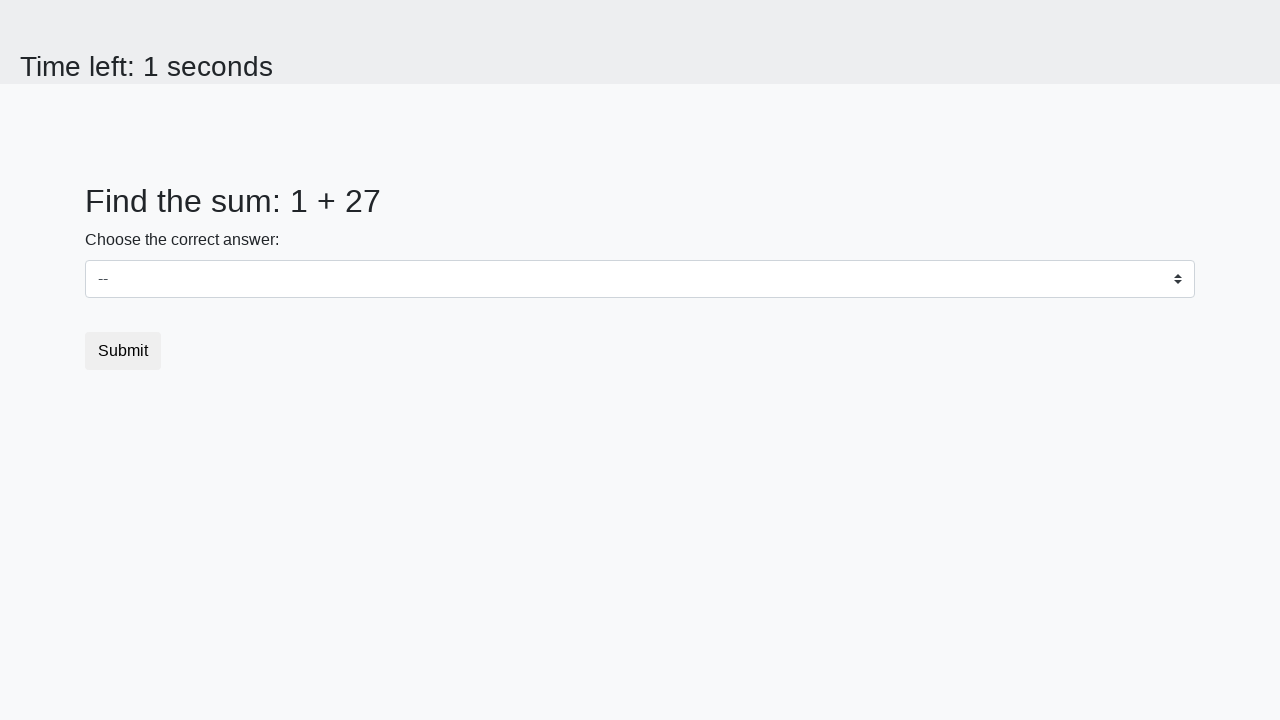